Navigates to Google Translate with a pre-filled English to Russian translation query for the word "complecate" and waits for the translation to load.

Starting URL: https://translate.google.com/?hl=ru#view=home&op=translate&sl=en&tl=ru&text=complecate

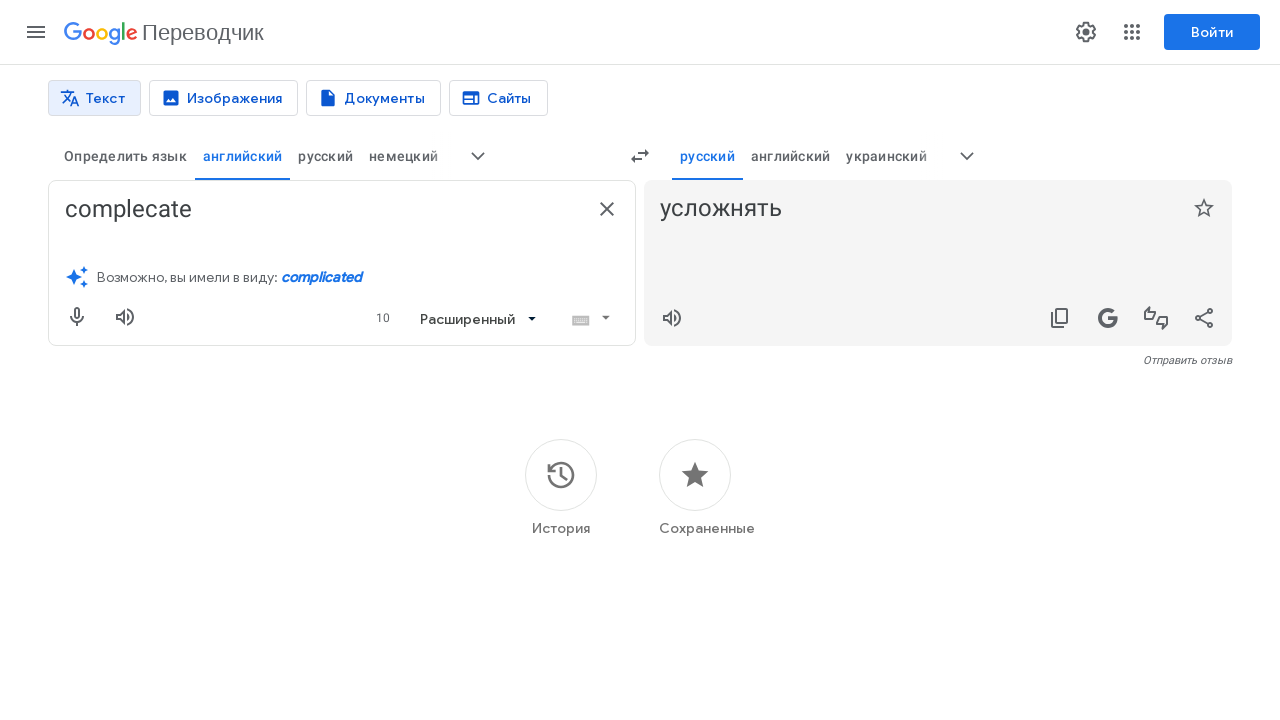

Navigated to Google Translate with English to Russian translation query for 'complecate'
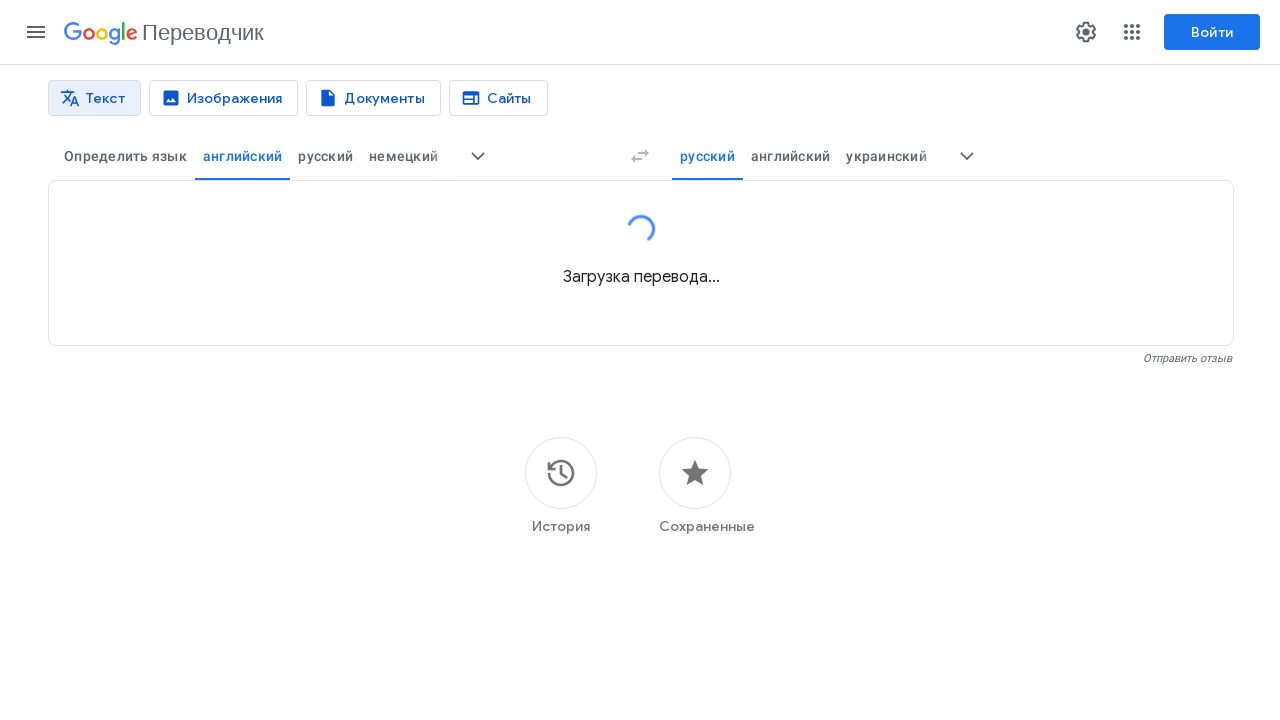

Translation result in Russian language loaded
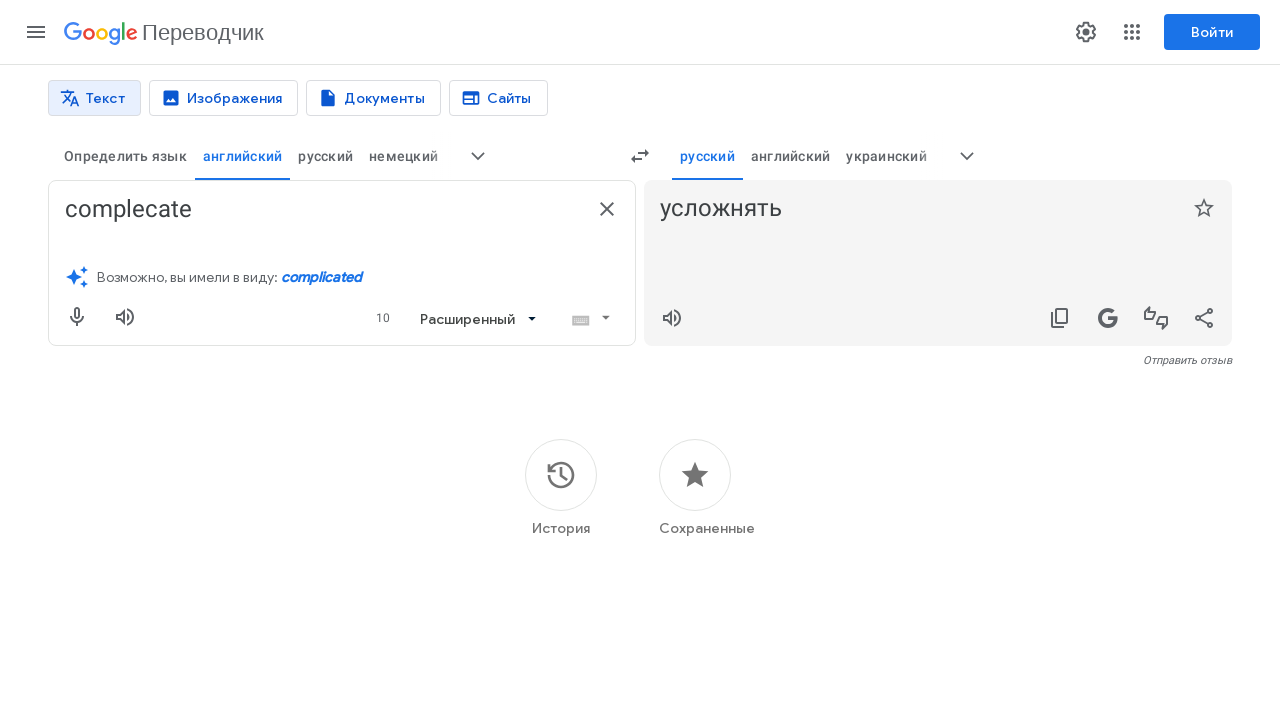

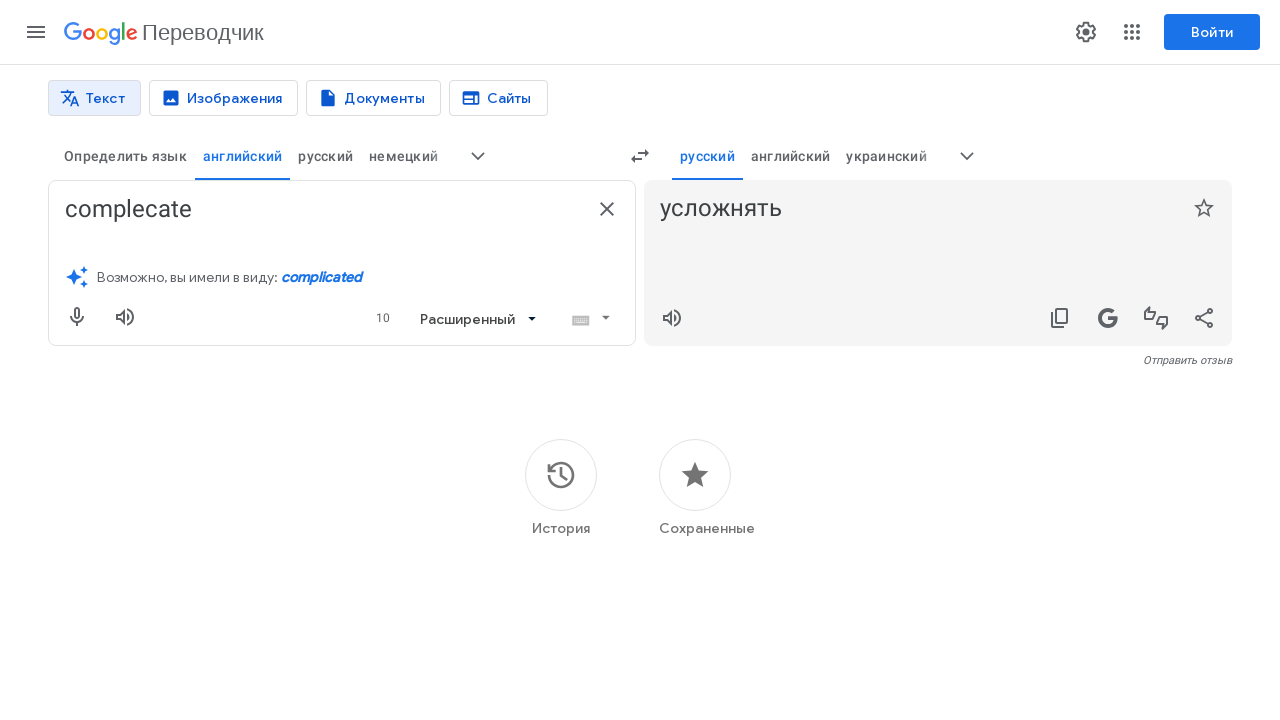